Fills out a comprehensive data types form with various fields including personal information, address, and job details, then submits the form

Starting URL: https://bonigarcia.dev/selenium-webdriver-java/data-types.html

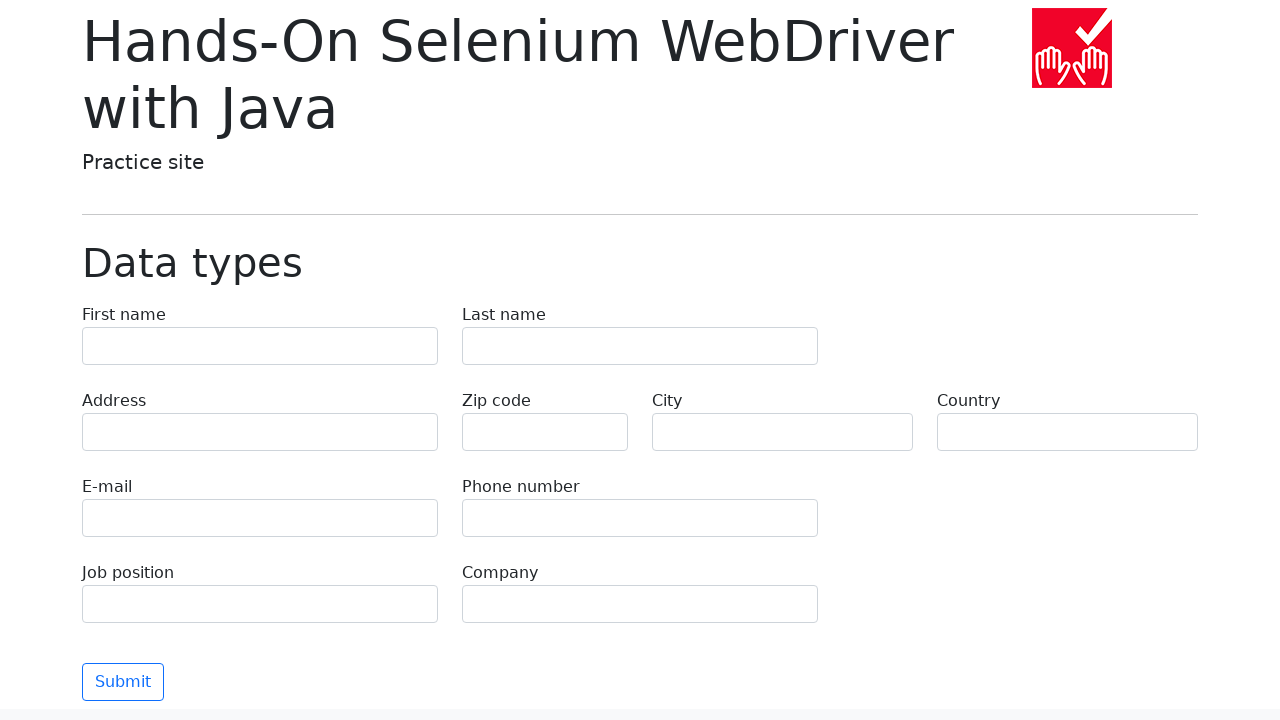

Filled first name field with 'John' on input.form-control[name='first-name']
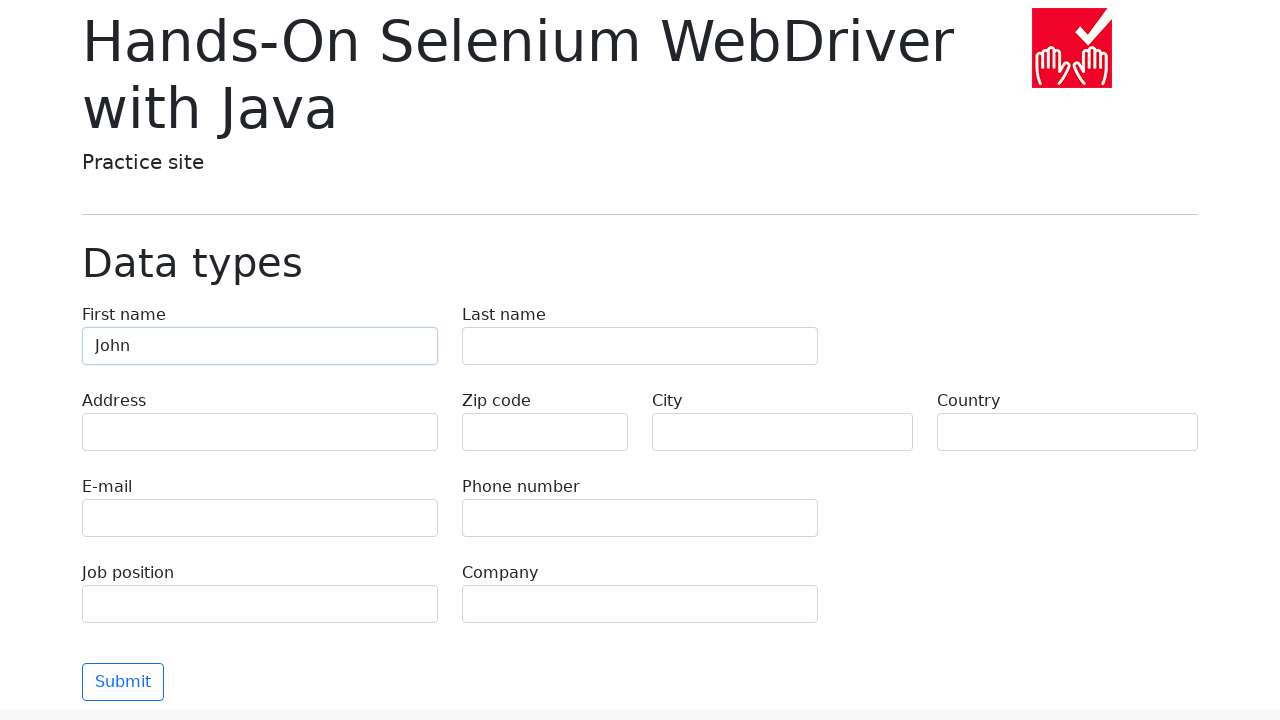

Filled last name field with 'Smith' on input.form-control[name='last-name']
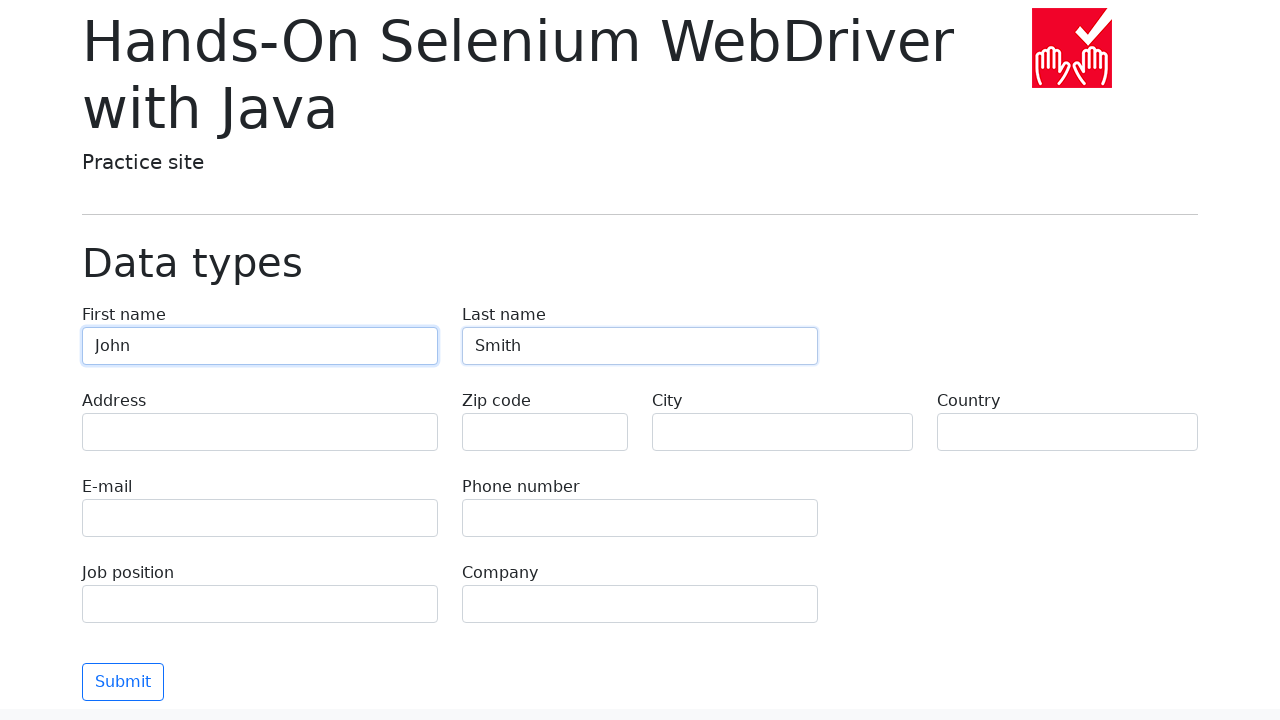

Filled address field with '123 Main Street' on input.form-control[name='address']
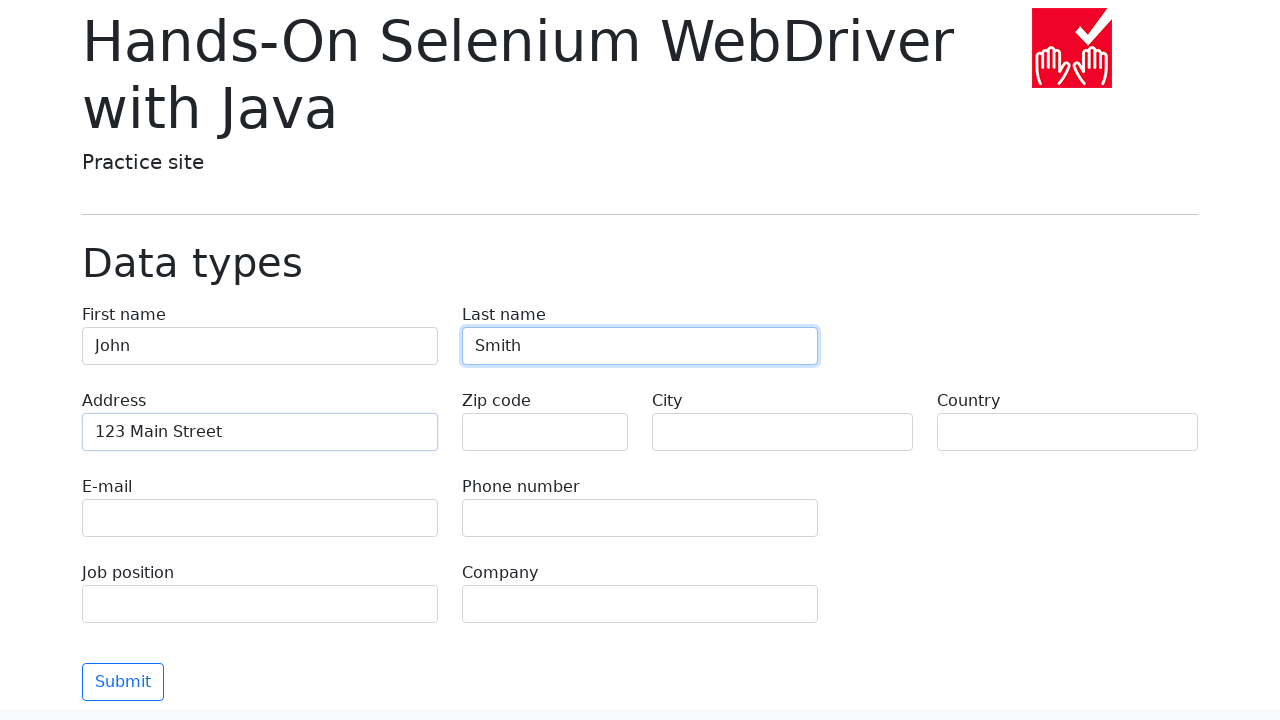

Filled email field with 'john.smith@example.com' on input.form-control[name='e-mail']
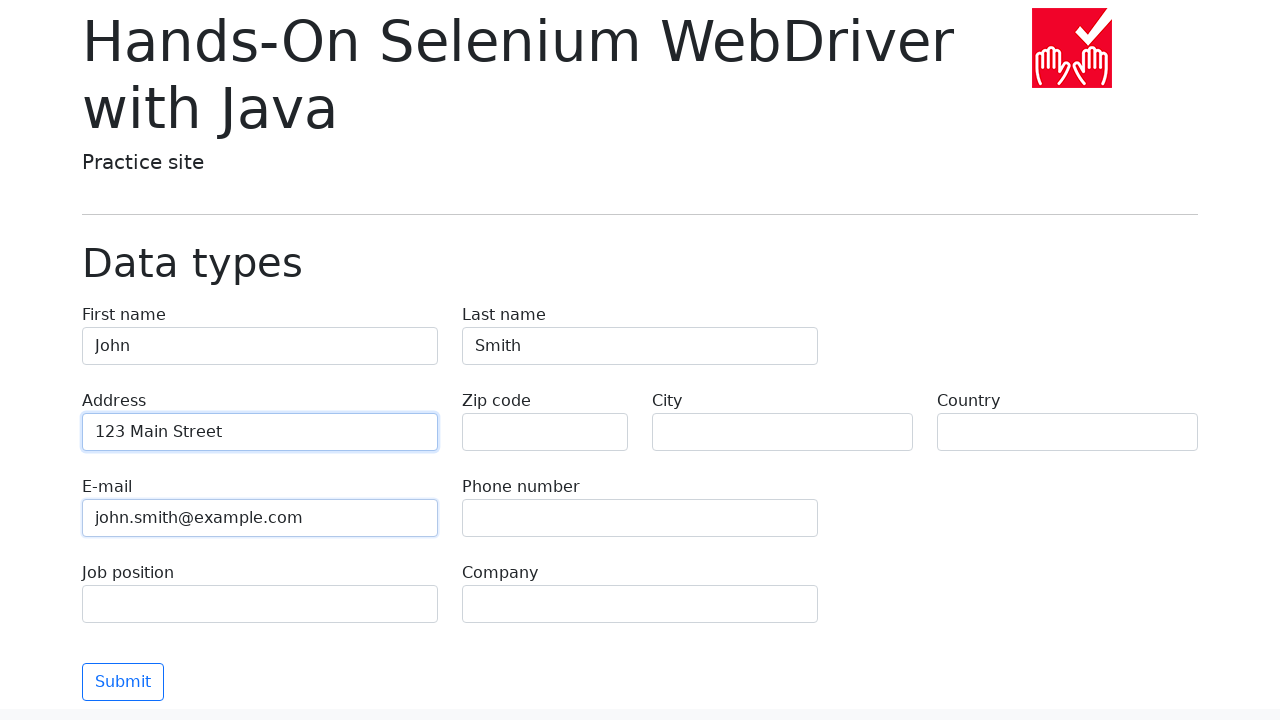

Filled phone field with '+1-555-0123' on input.form-control[name='phone']
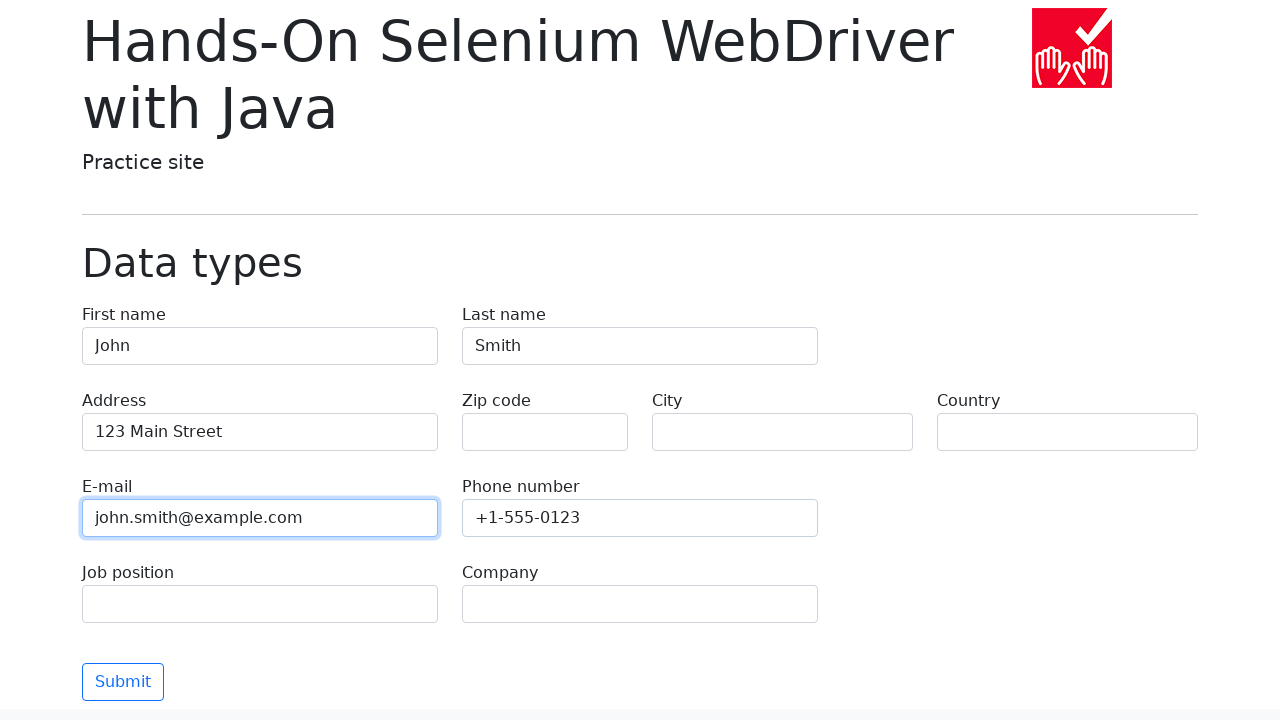

Filled zip code field with '10001' on input.form-control[name='zip-code']
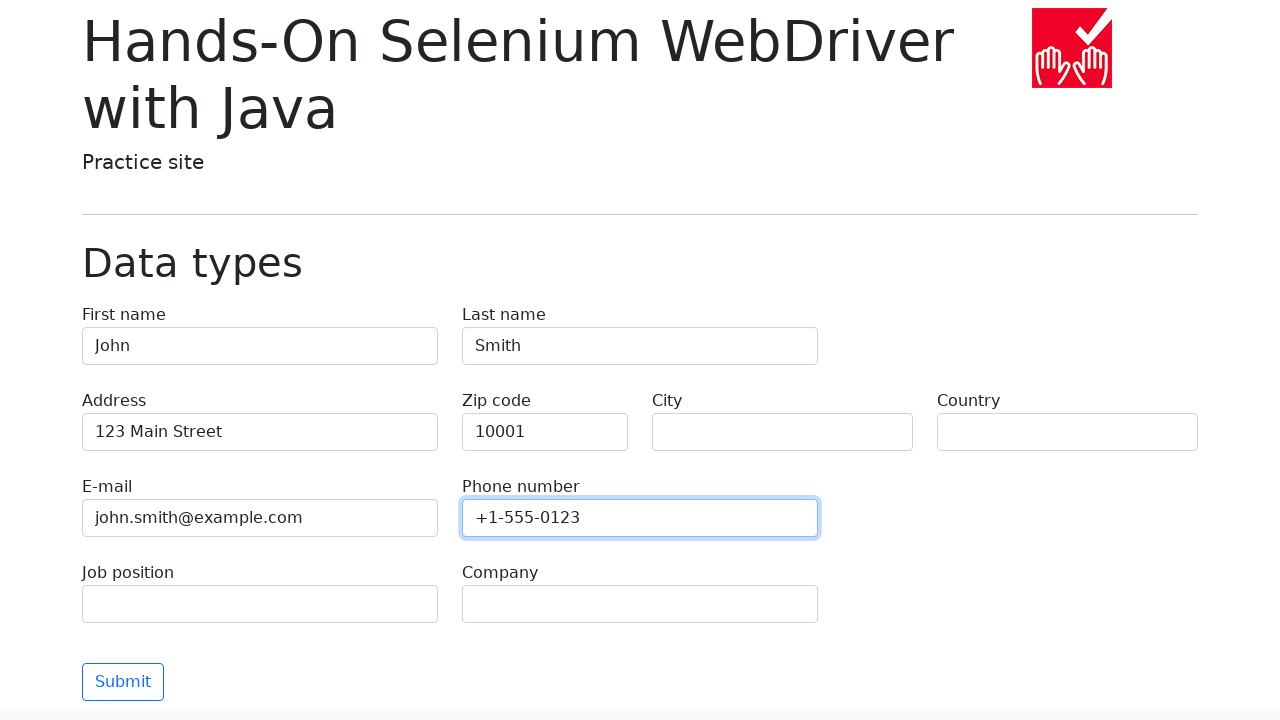

Filled city field with 'New York' on input.form-control[name='city']
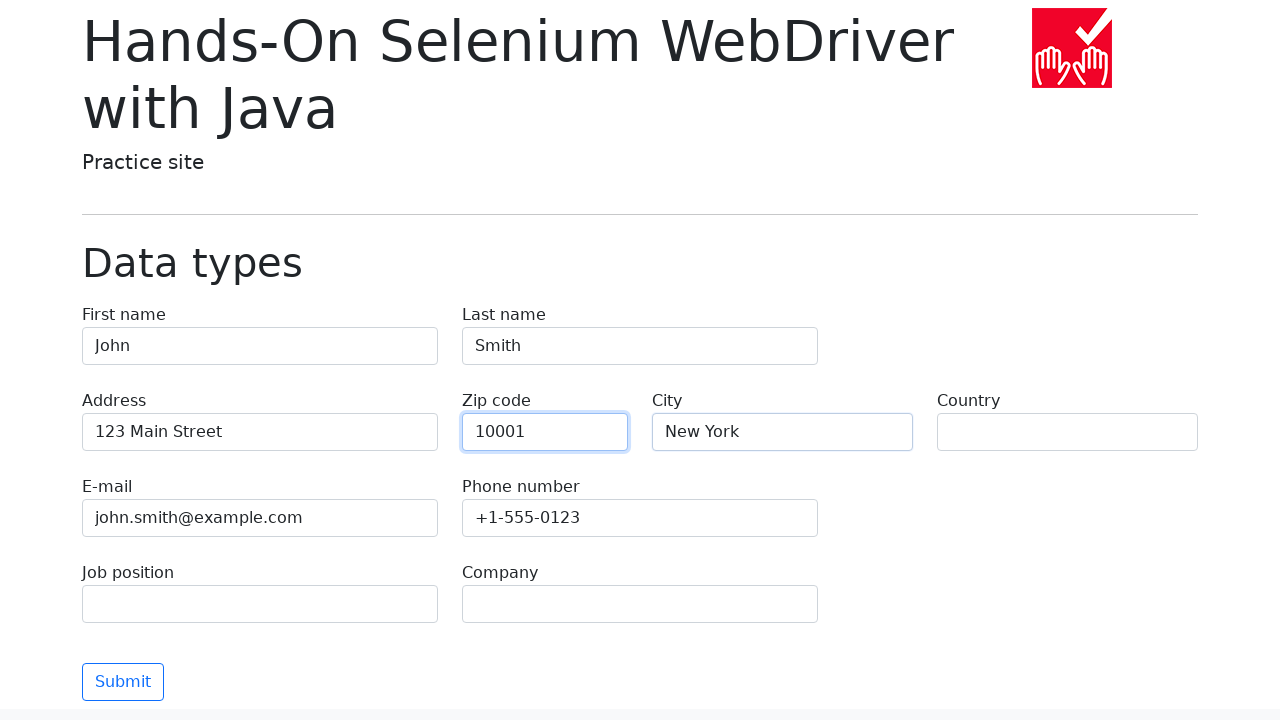

Filled country field with 'United States' on input.form-control[name='country']
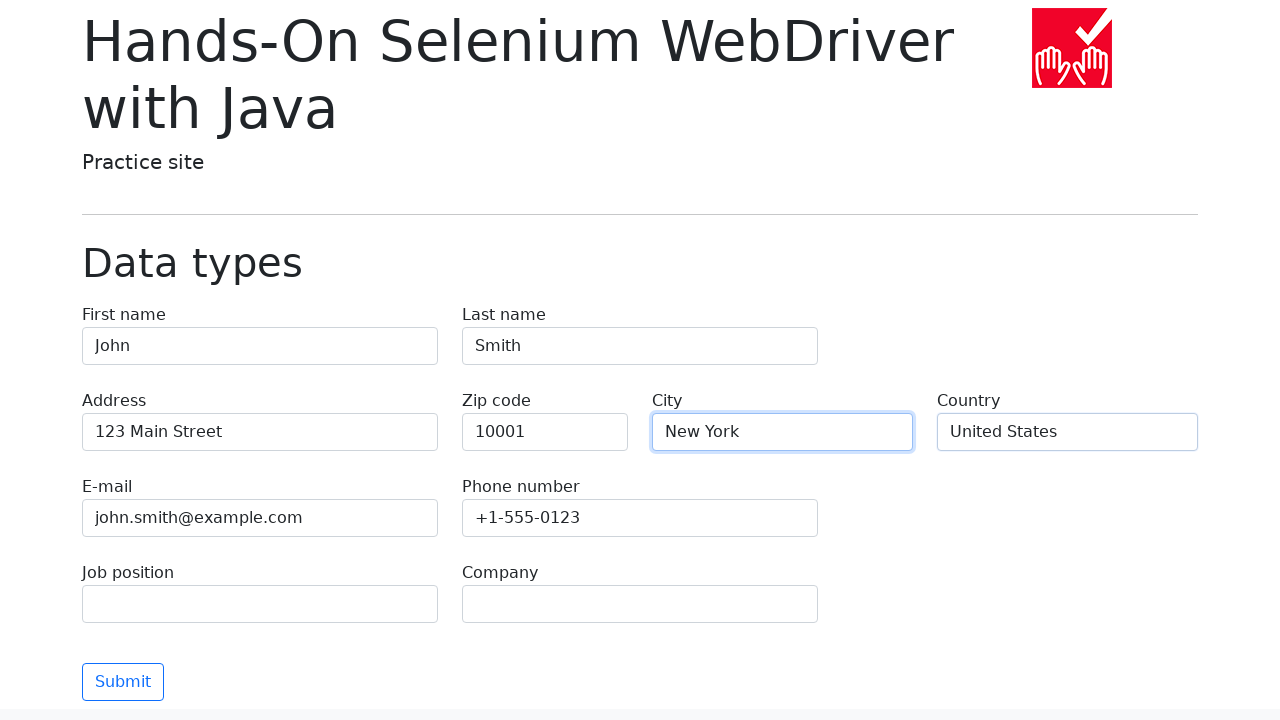

Filled job position field with 'Software Engineer' on input.form-control[name='job-position']
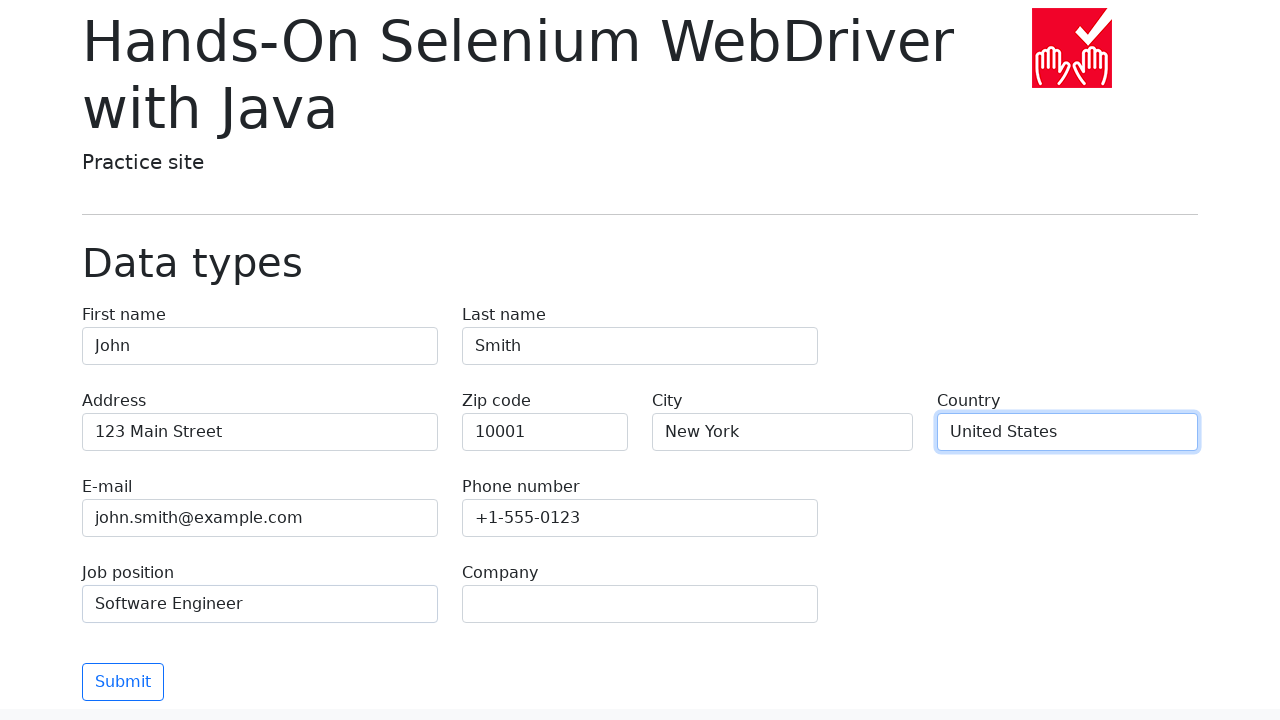

Filled company field with 'Tech Solutions Inc.' on input.form-control[name='company']
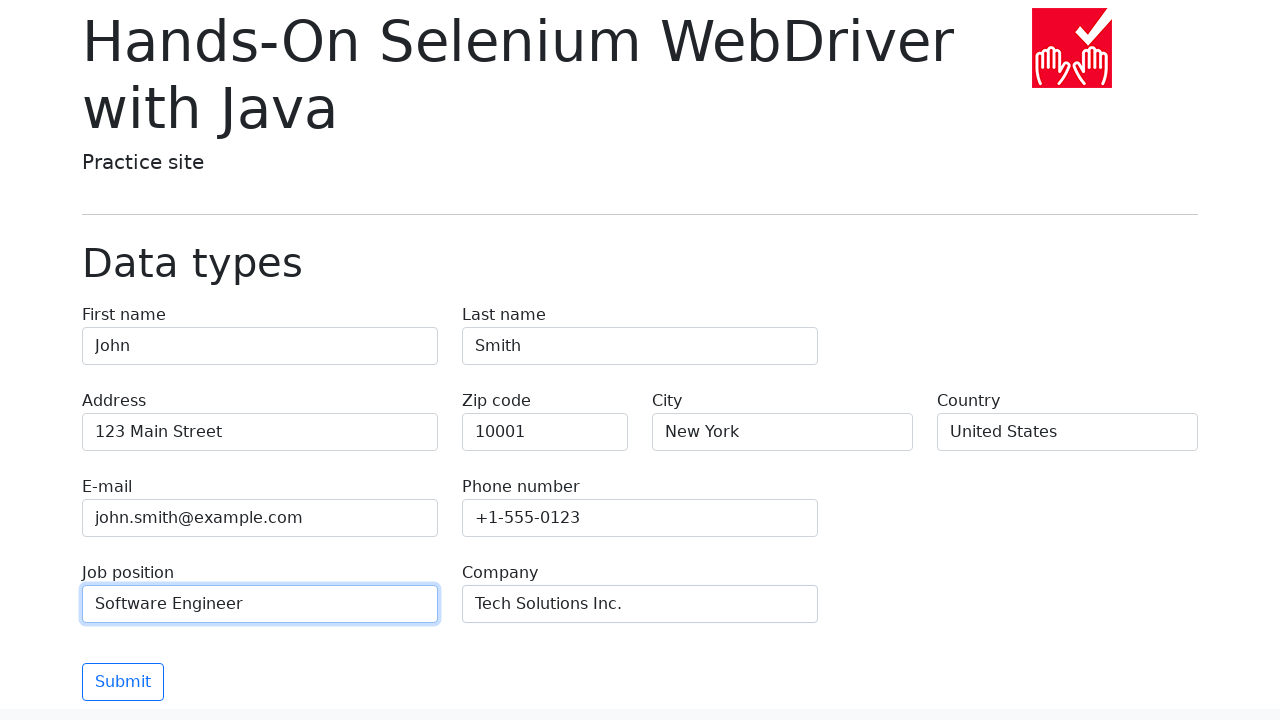

Clicked submit button to submit the data types form at (123, 682) on button[type=submit]
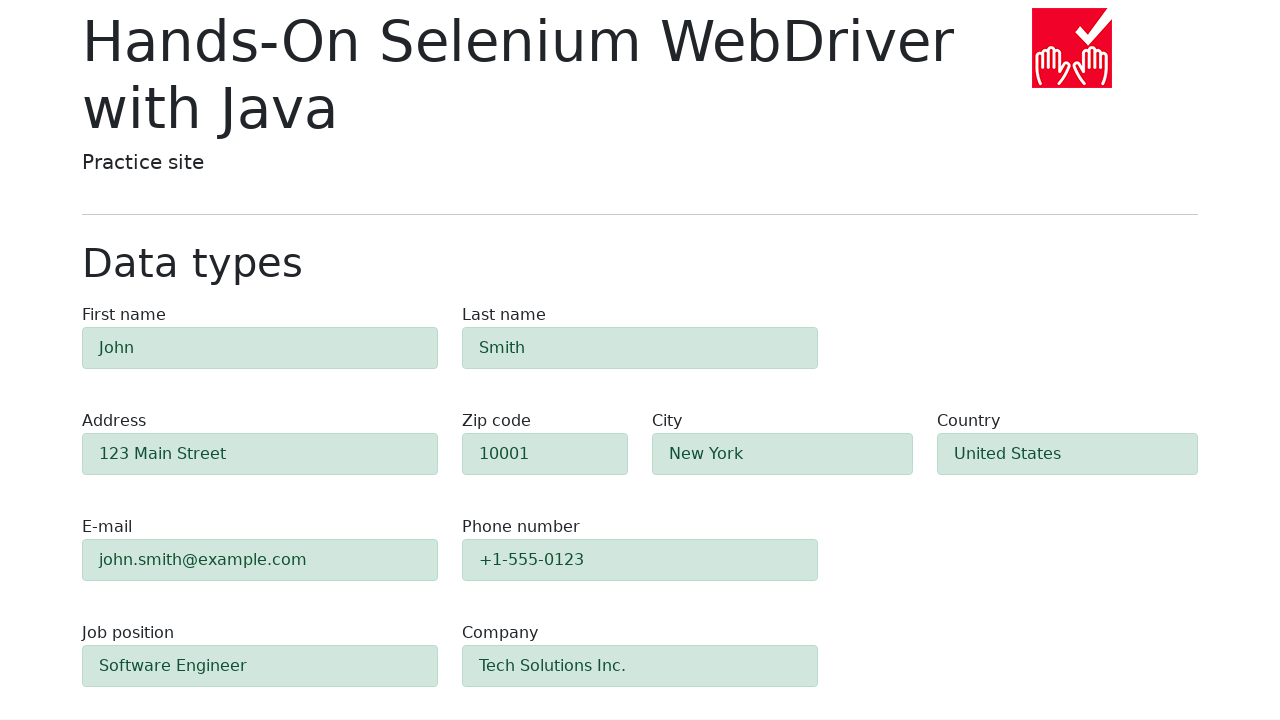

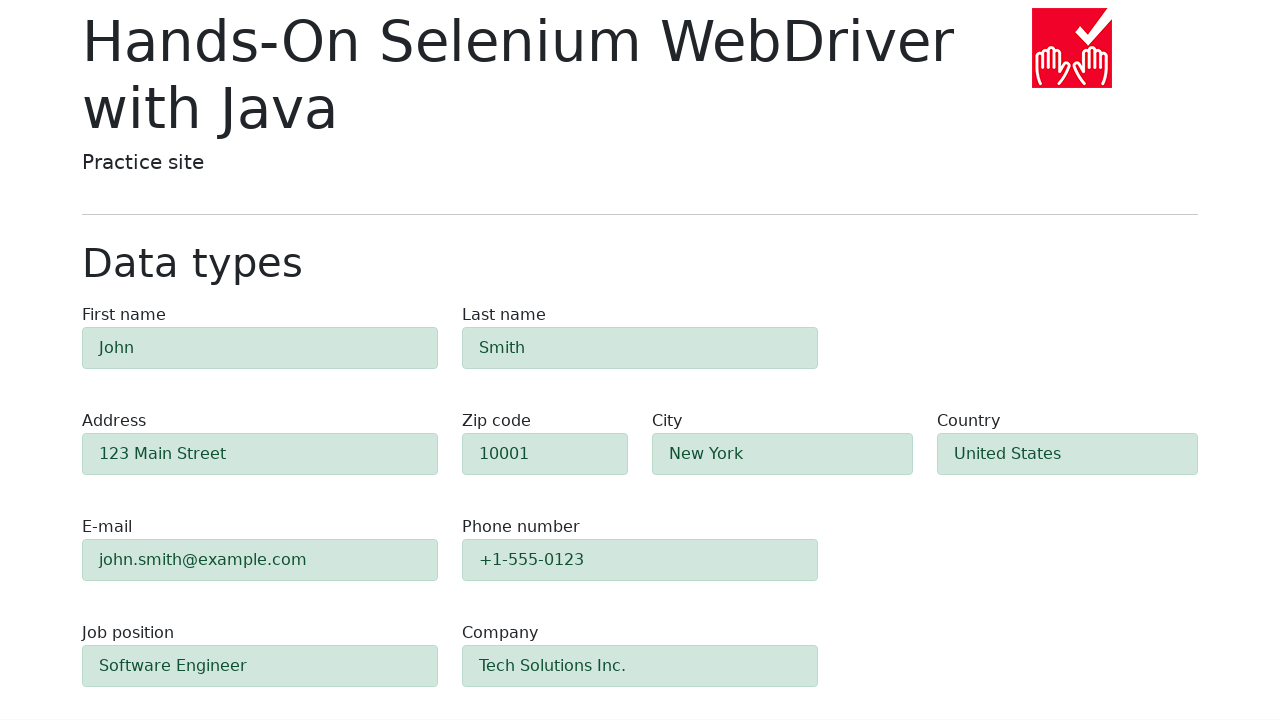